Tests dynamic content by refreshing the page to verify that content changes

Starting URL: https://the-internet.herokuapp.com/dynamic_content

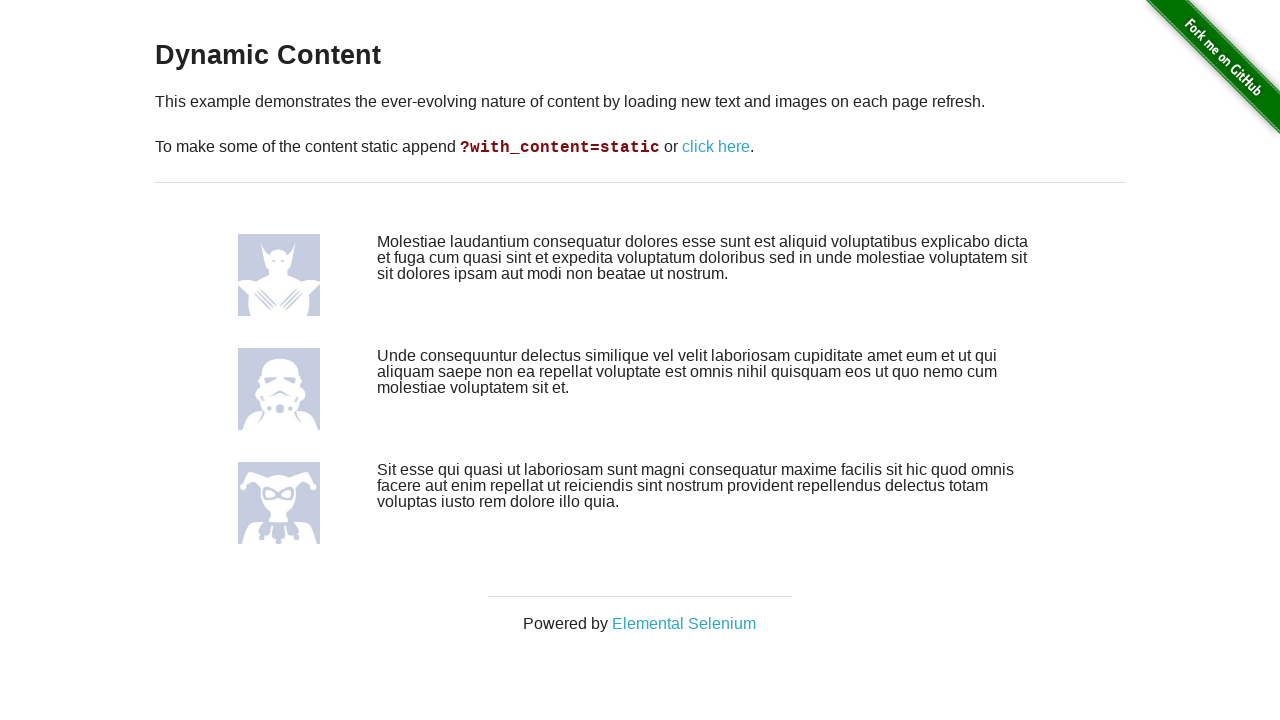

Retrieved initial dynamic content text
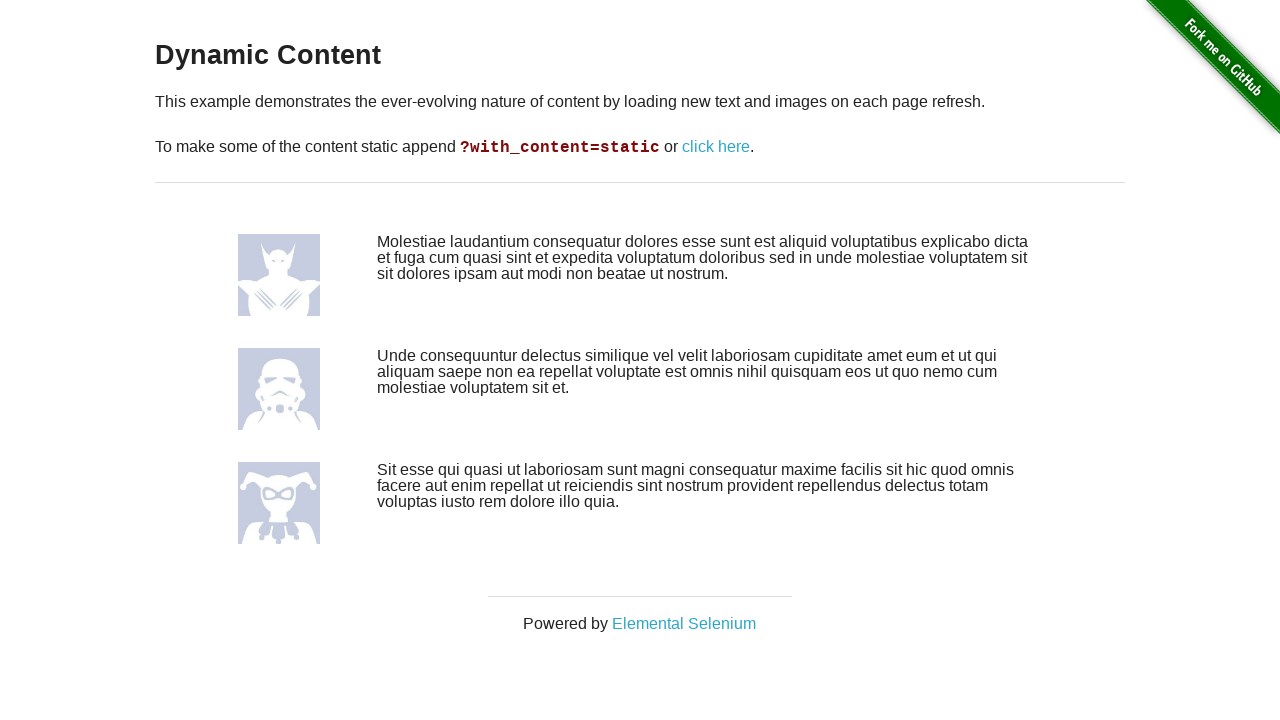

Refreshed the page to trigger dynamic content change
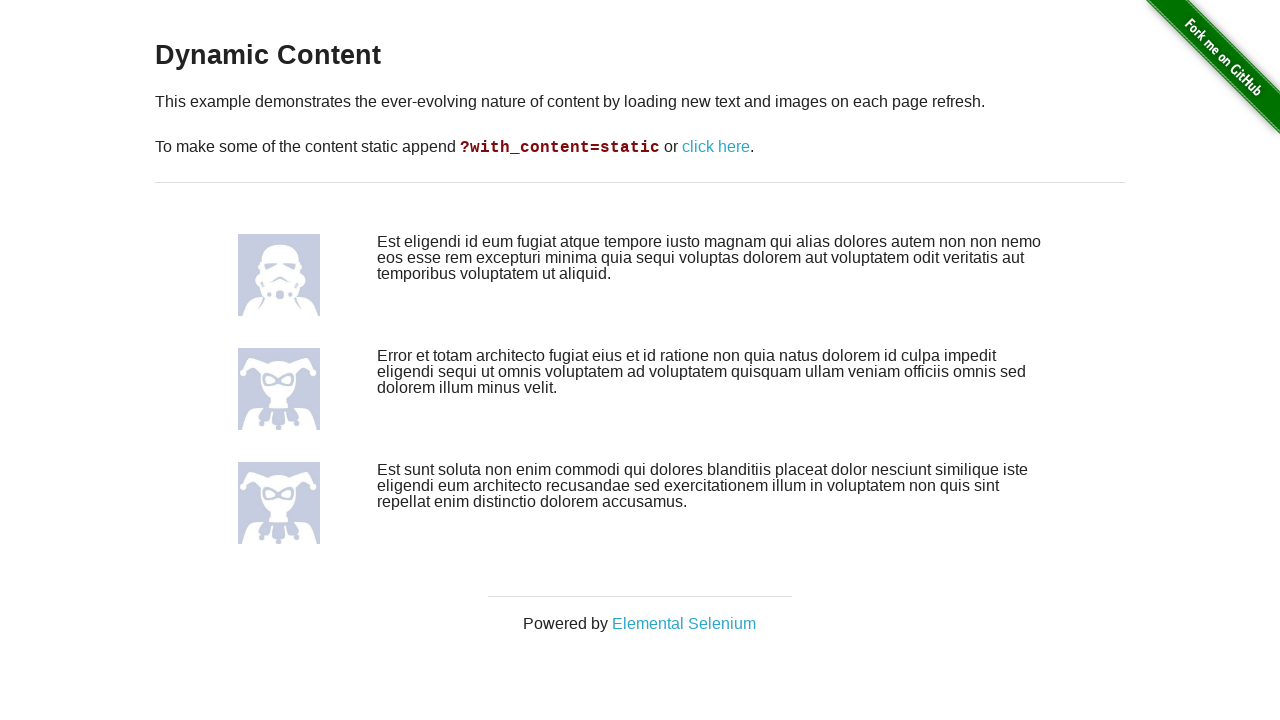

Retrieved dynamic content text after refresh
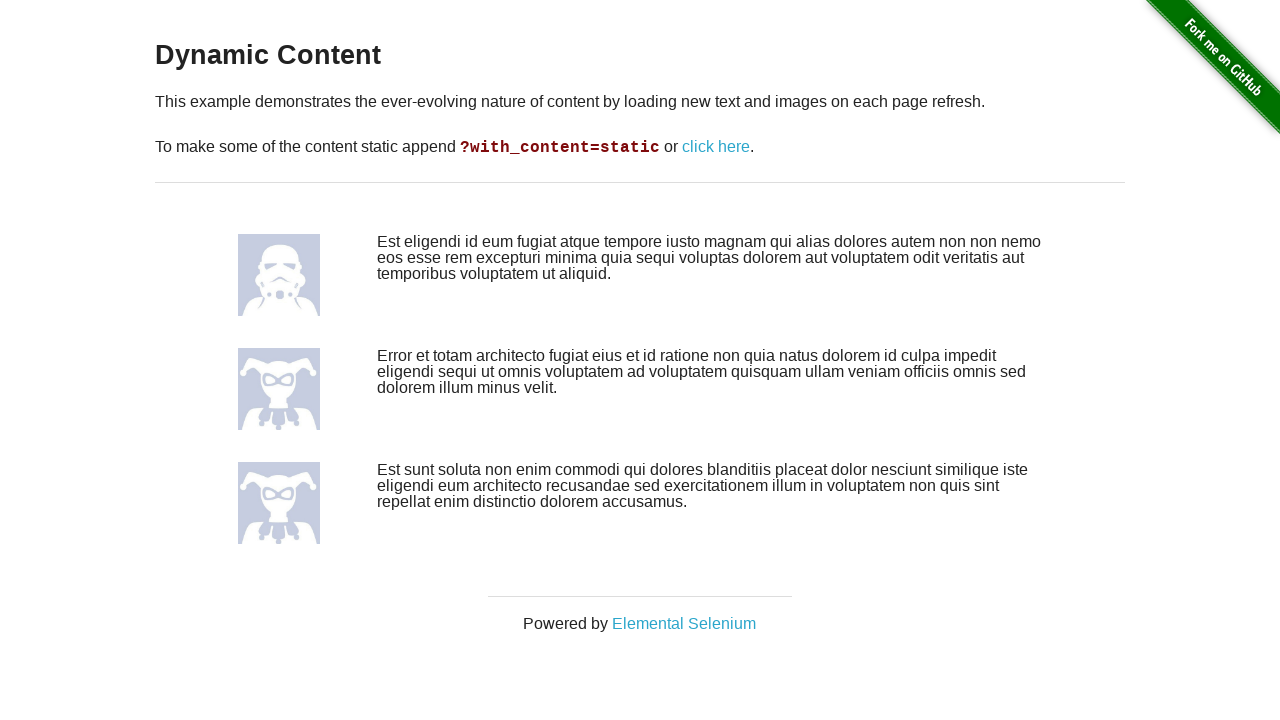

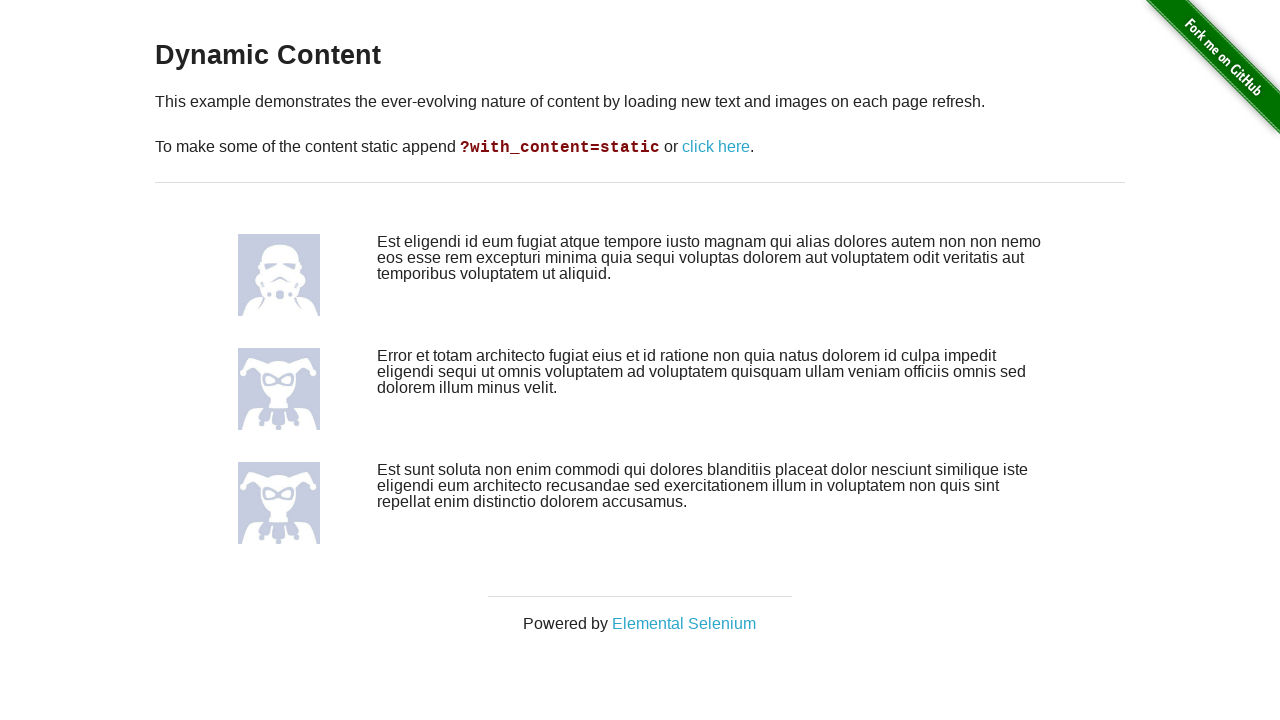